Tests dynamic controls page by clicking Remove button, verifying "It's gone!" message appears, then clicking Add button and verifying "It's back!" message appears using implicit wait approach.

Starting URL: https://the-internet.herokuapp.com/dynamic_controls

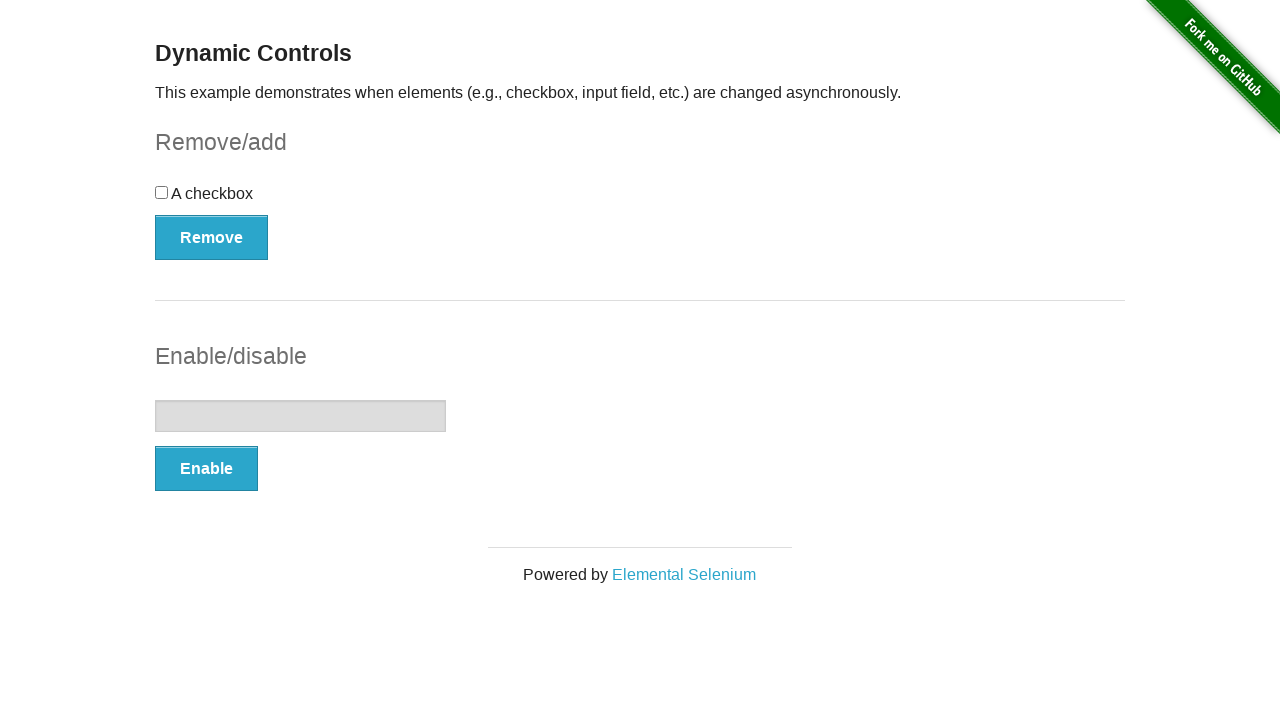

Clicked Remove button at (212, 237) on xpath=//*[text()='Remove']
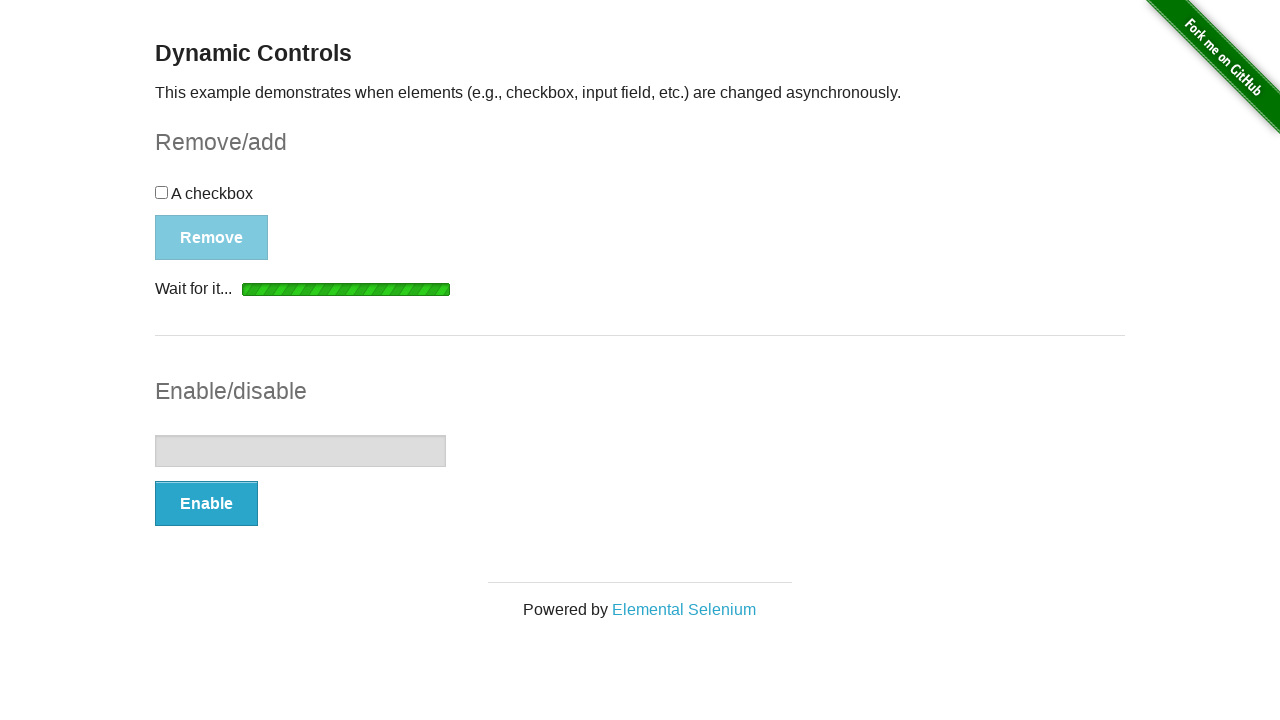

Located 'It's gone!' element
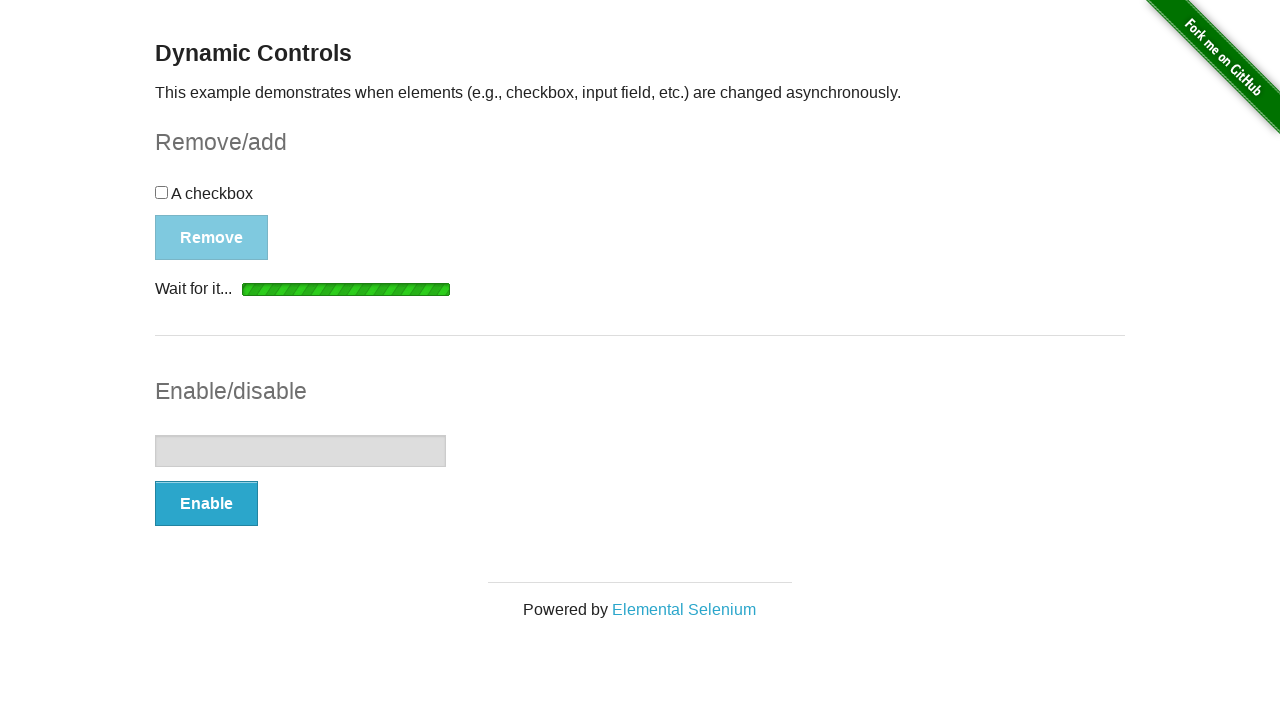

Waited for 'It's gone!' message to become visible
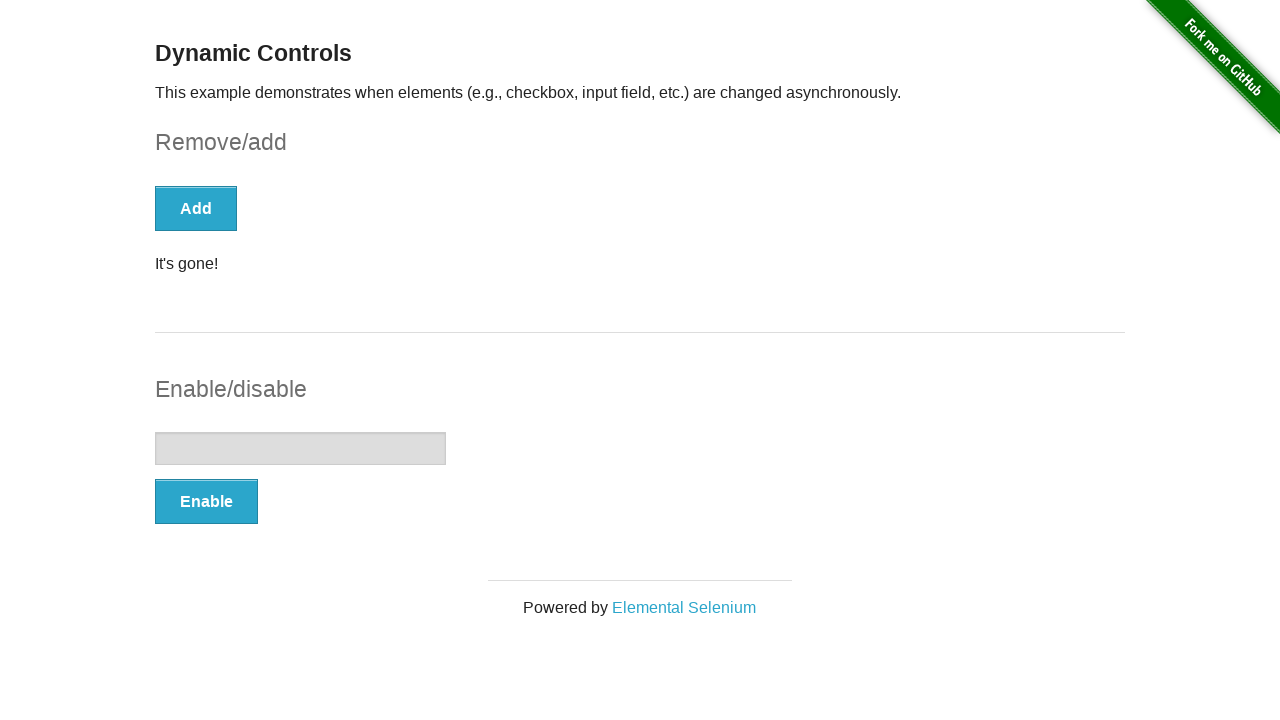

Verified 'It's gone!' message is visible
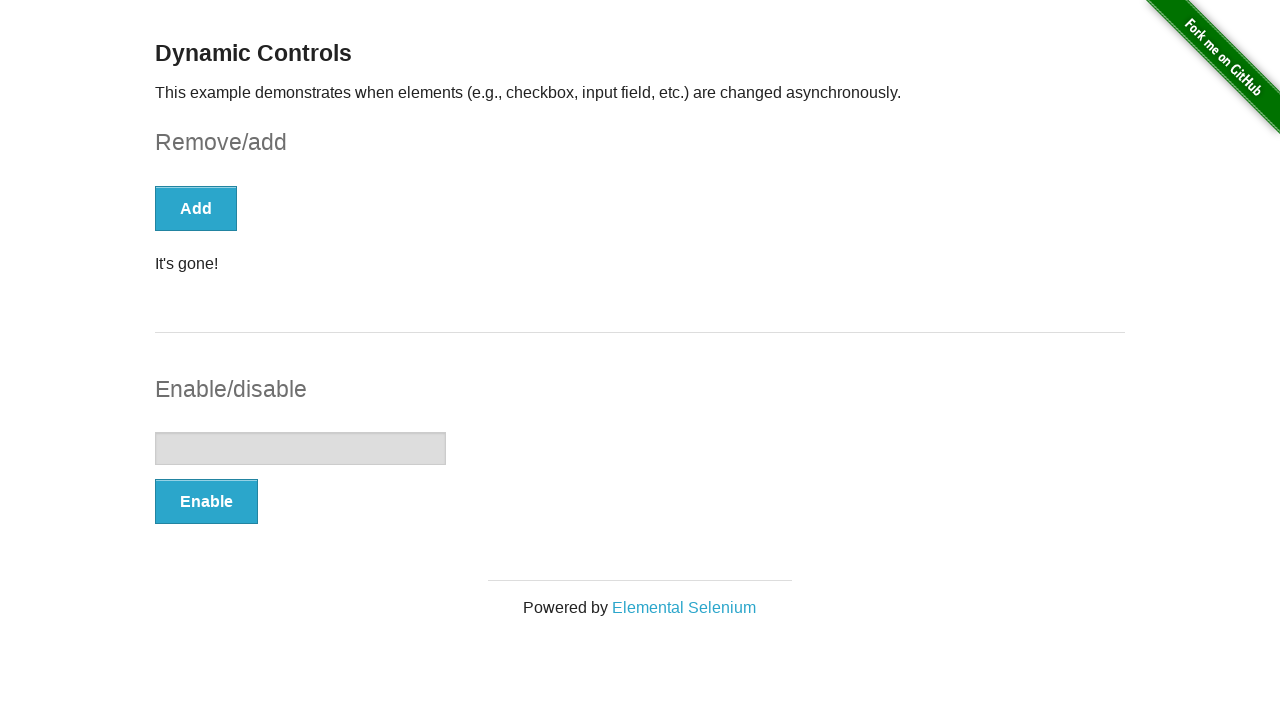

Clicked Add button at (196, 208) on xpath=//*[text()='Add']
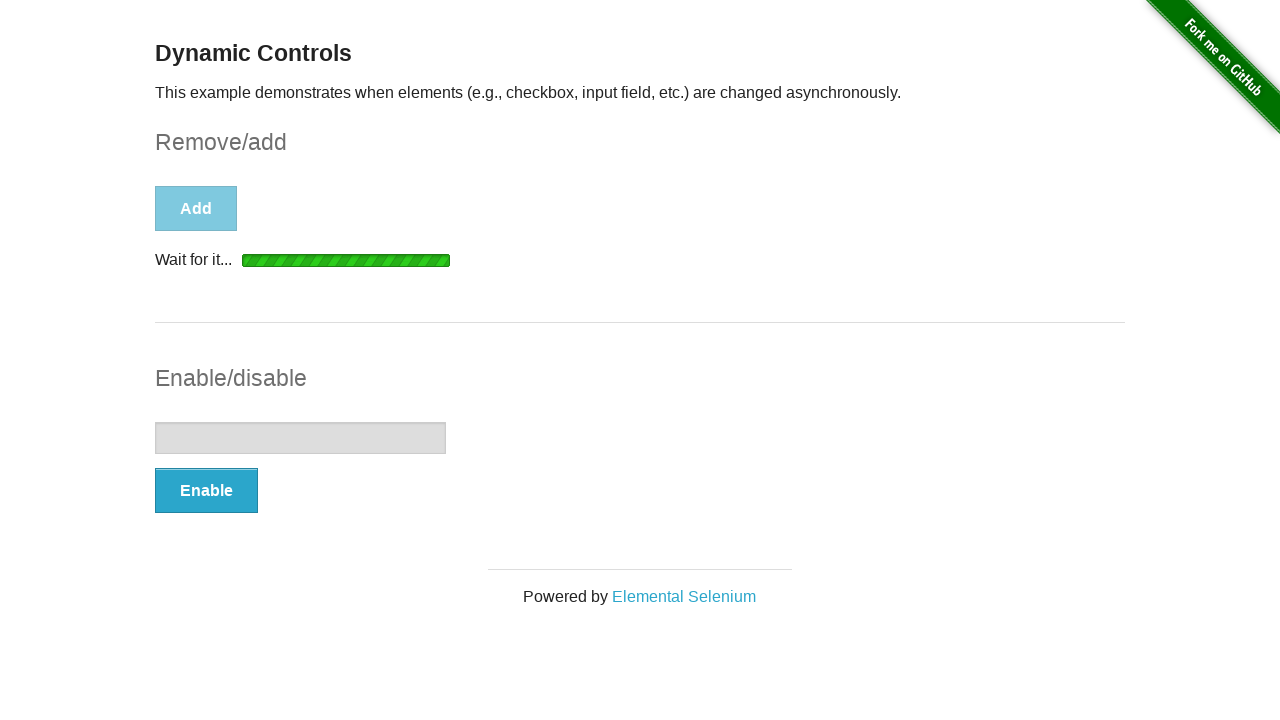

Located 'It's back!' element
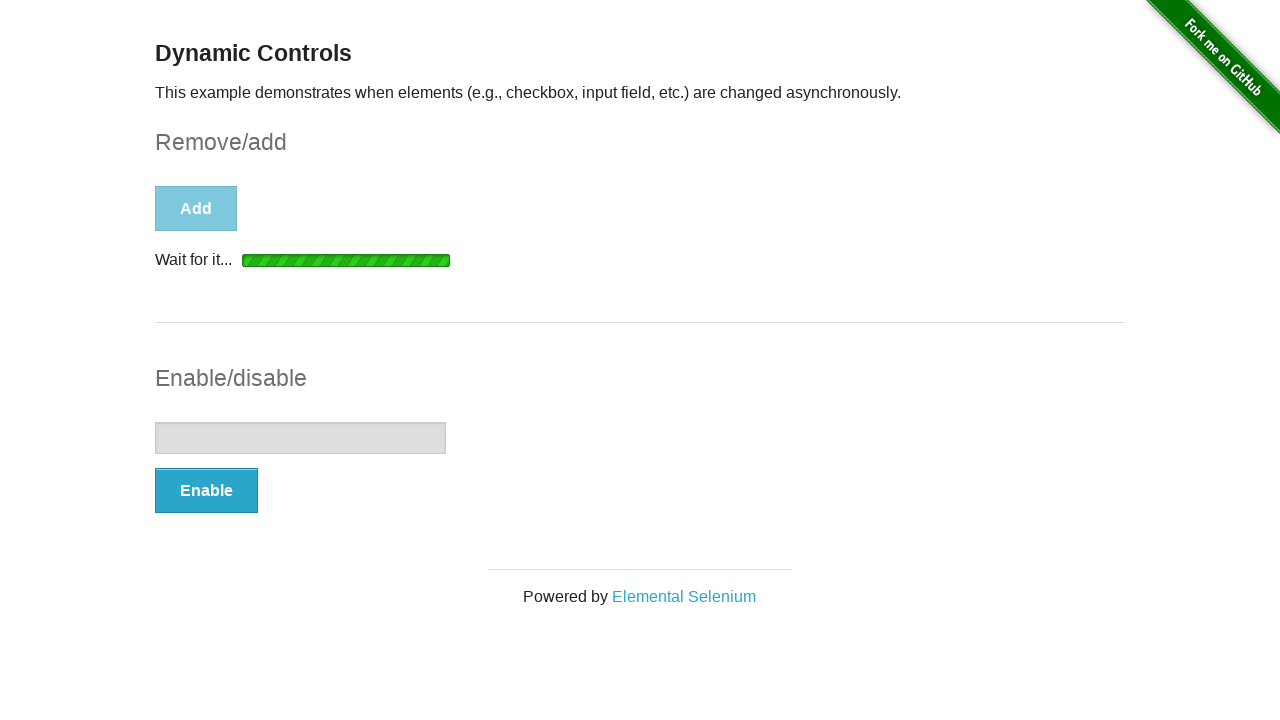

Waited for 'It's back!' message to become visible
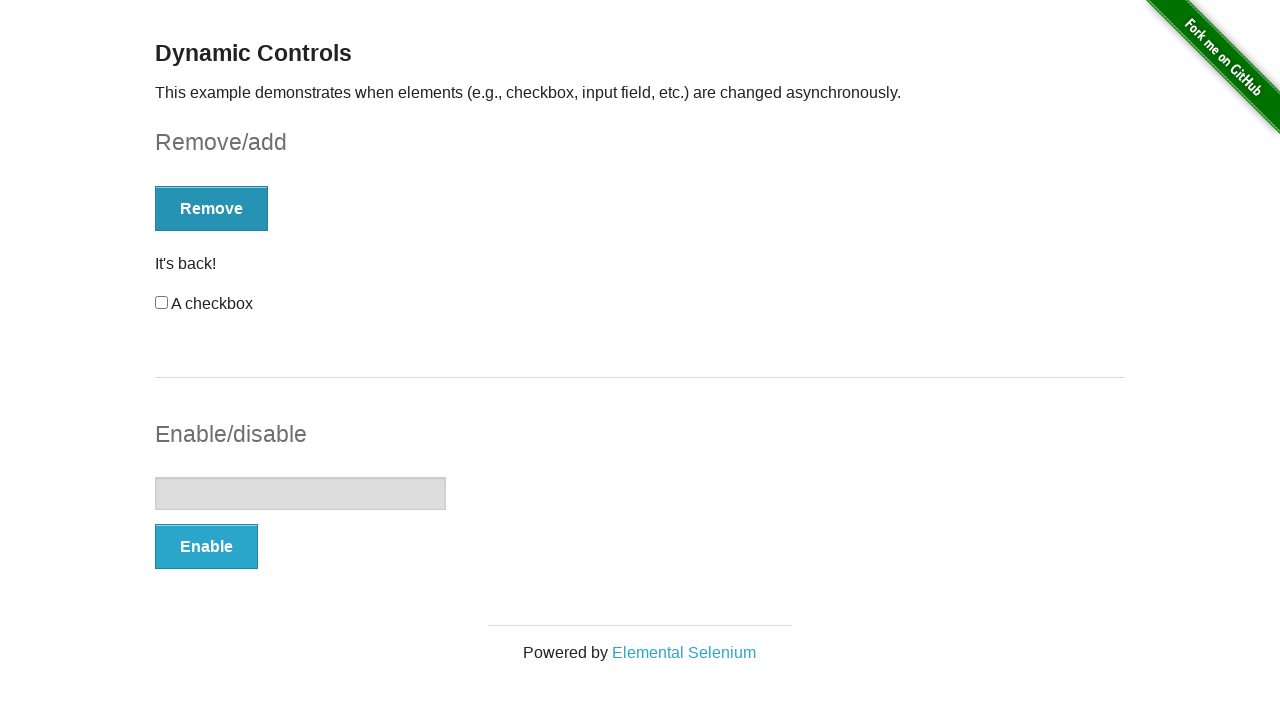

Verified 'It's back!' message is visible
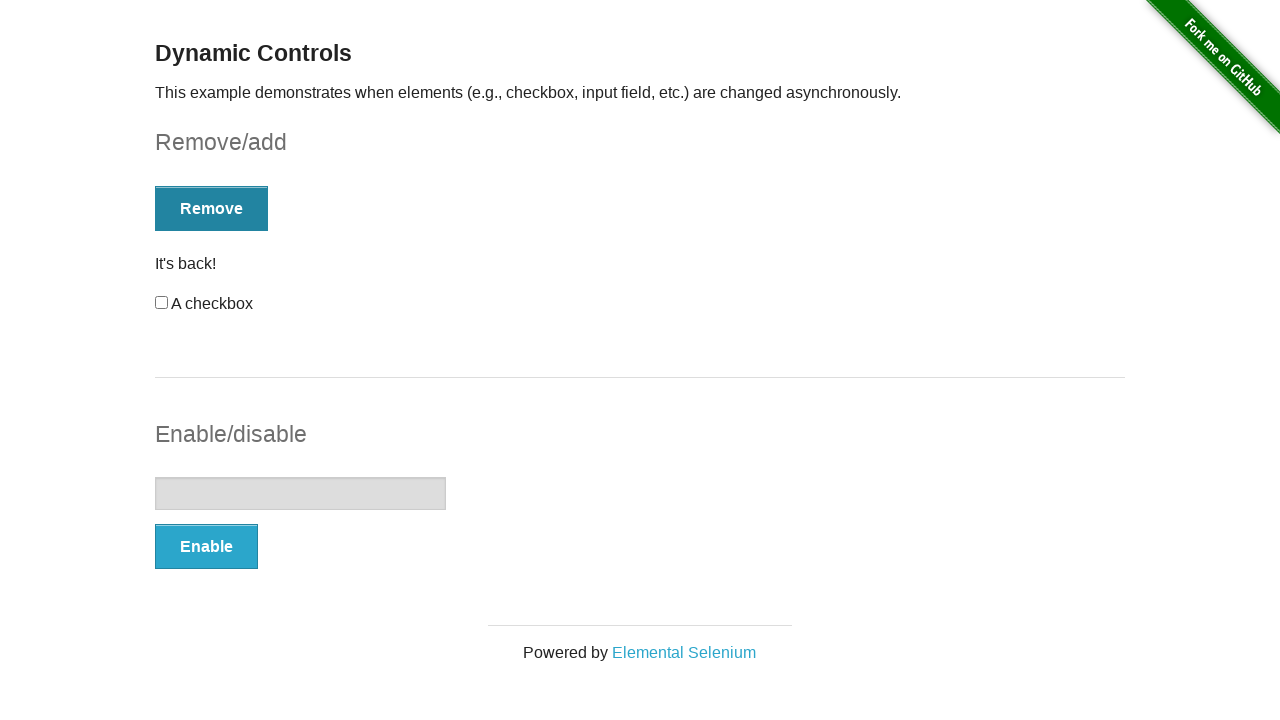

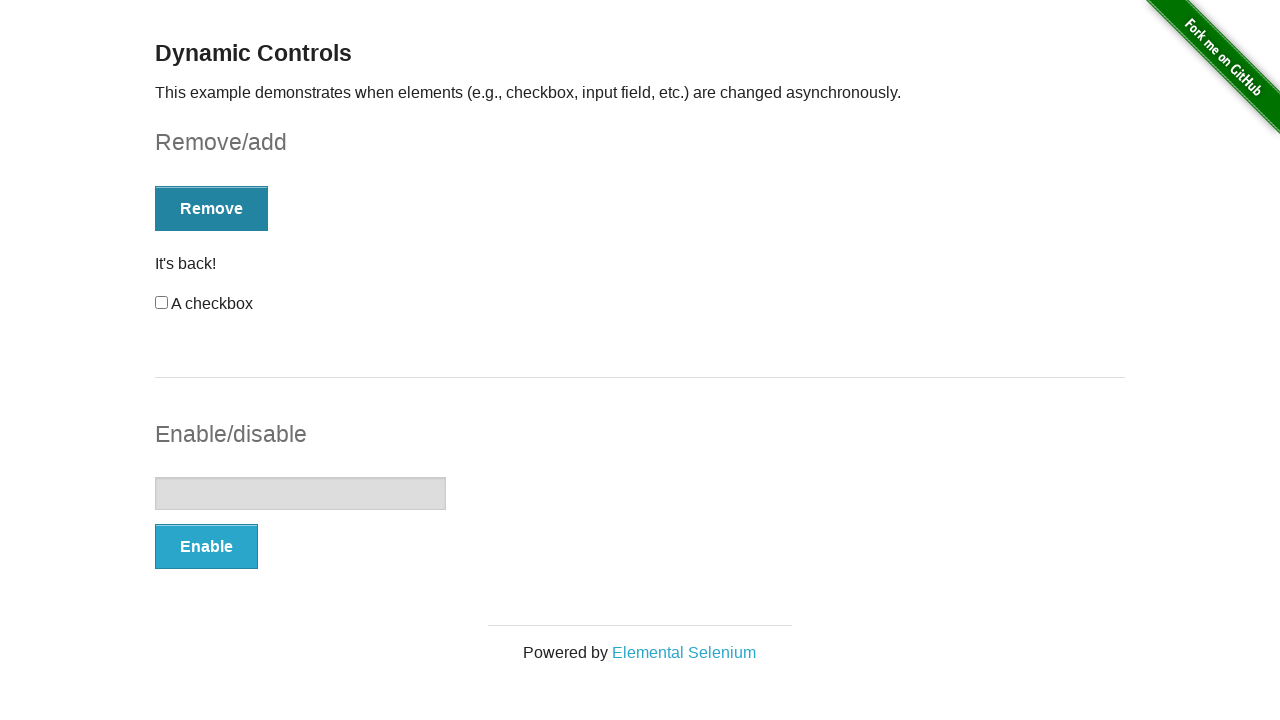